Tests browser window handling by clicking the "Try it Yourself" link on W3Schools which opens a new window, then switches between all open windows to verify window handle functionality.

Starting URL: https://www.w3schools.com/jsref/met_win_open.asp

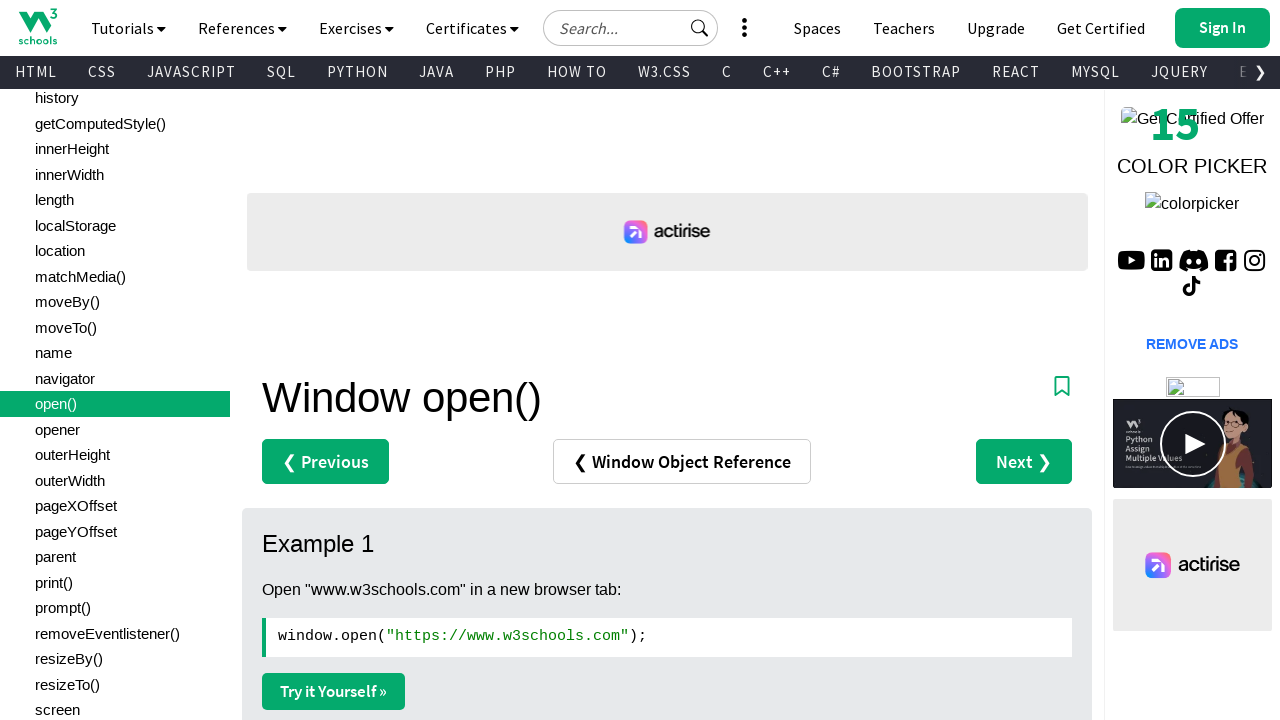

Clicked 'Try it Yourself' link to open new window at (334, 691) on a:has-text('Try it Yourself')
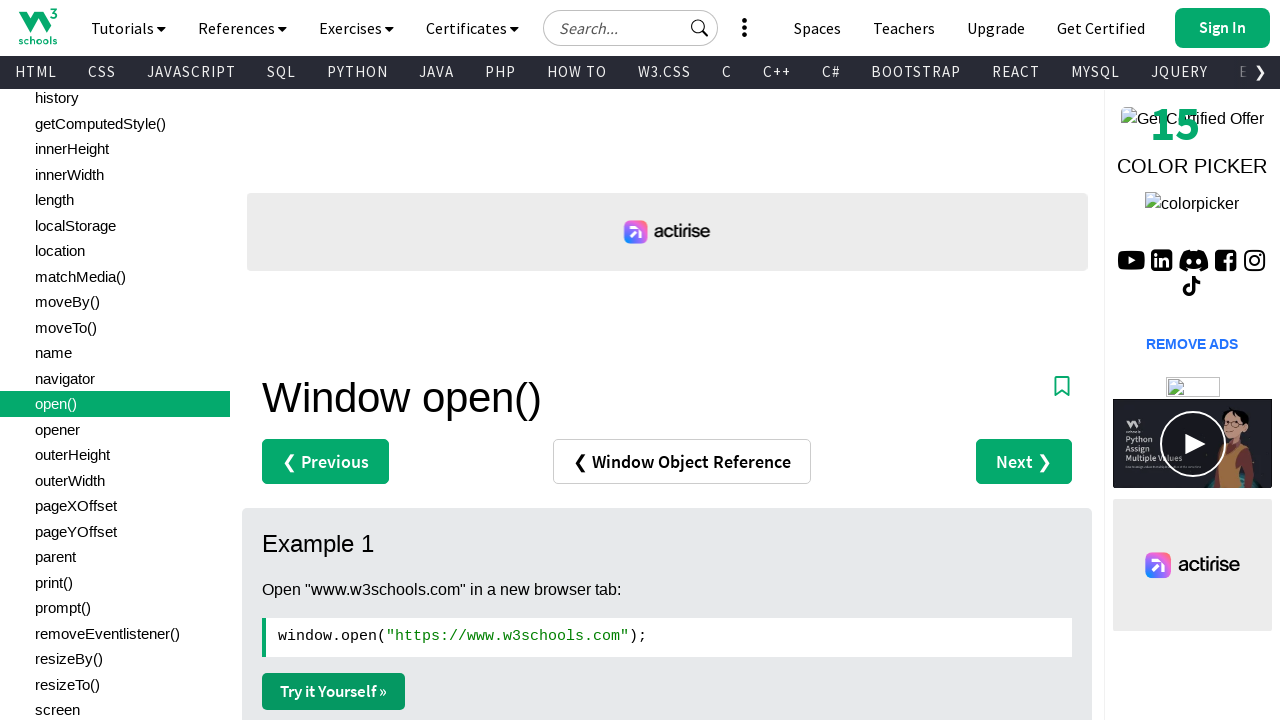

Captured new window page object
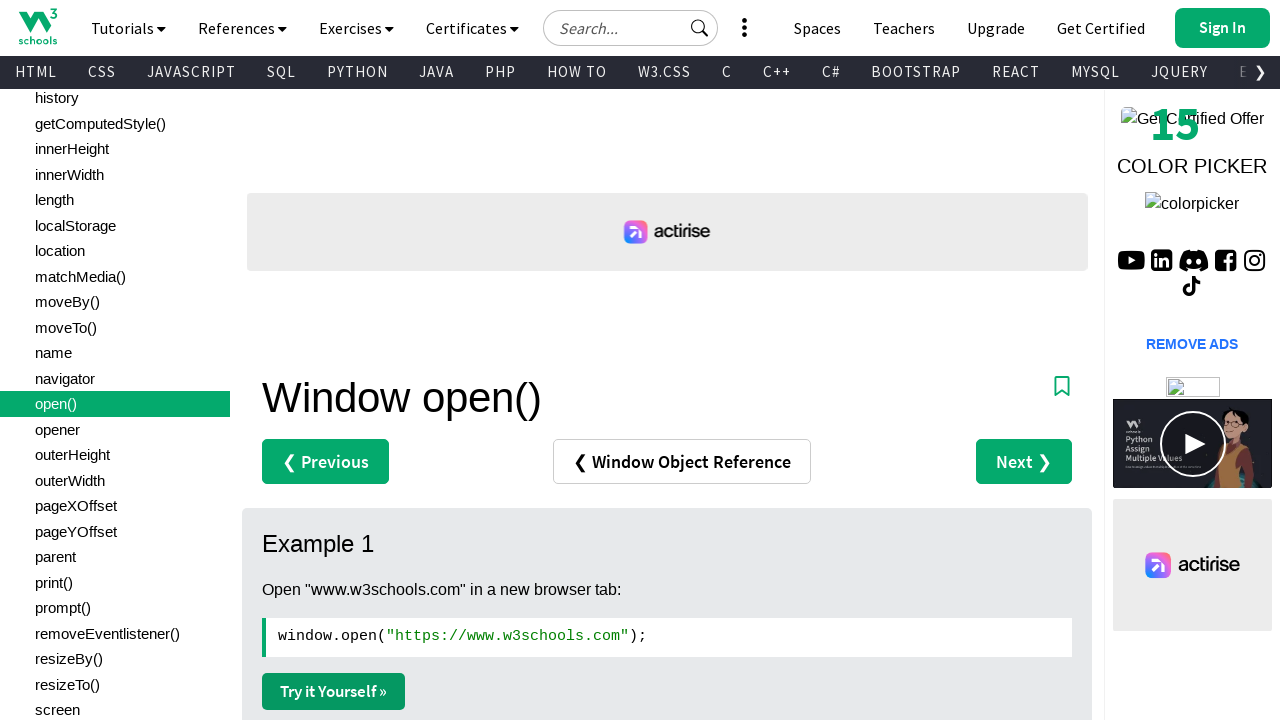

New window finished loading
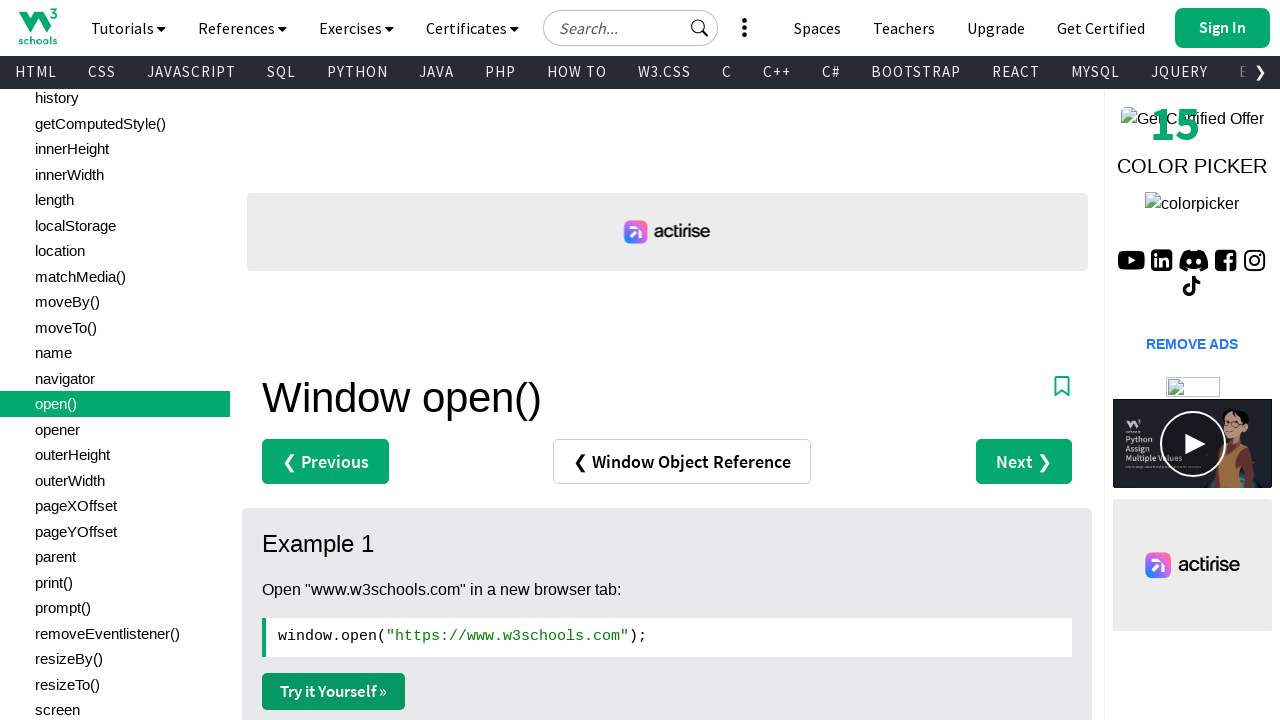

Retrieved original page title: Window open() Method
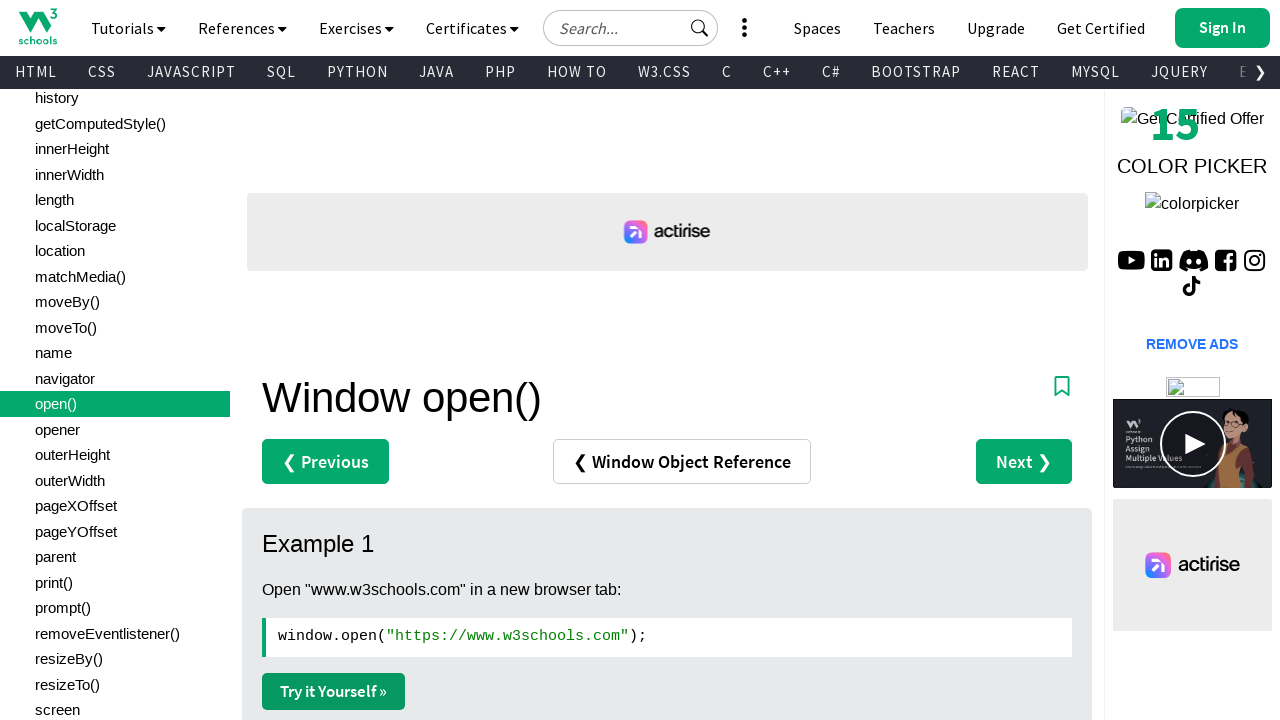

Retrieved new page title: W3Schools Tryit Editor
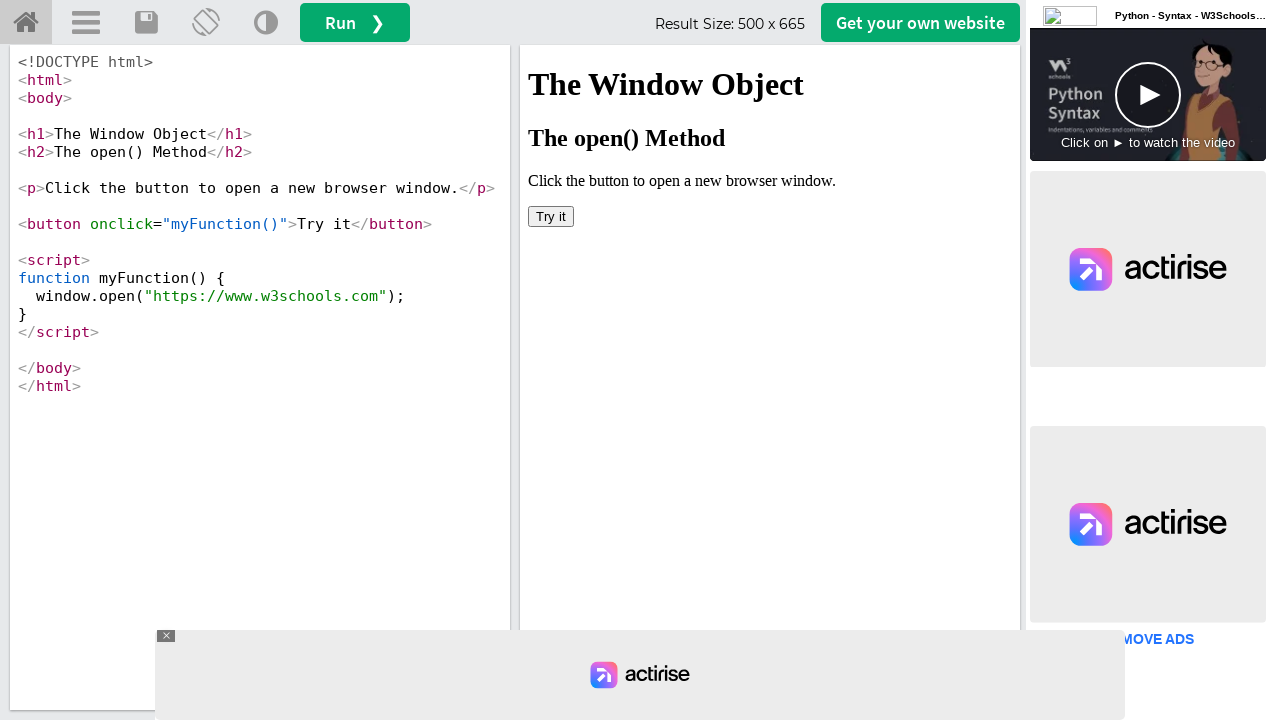

Switched focus to new window
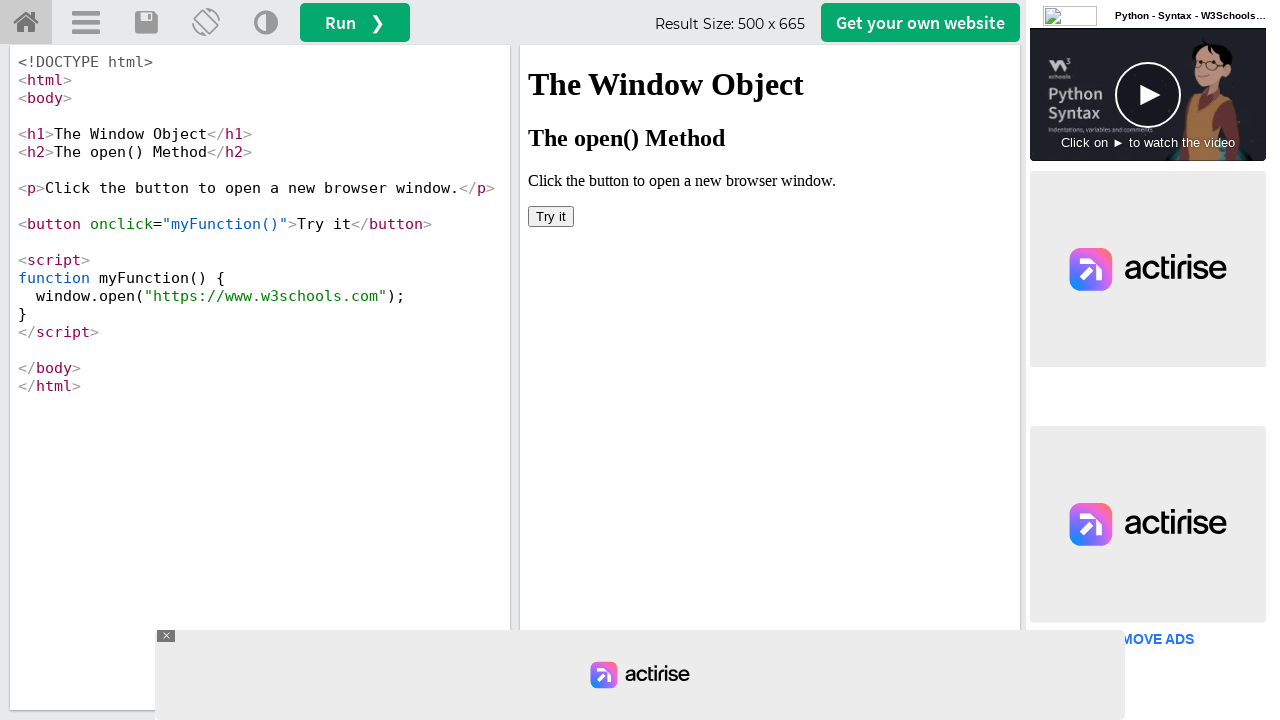

Verified iframe#iframeResult element loaded in new window
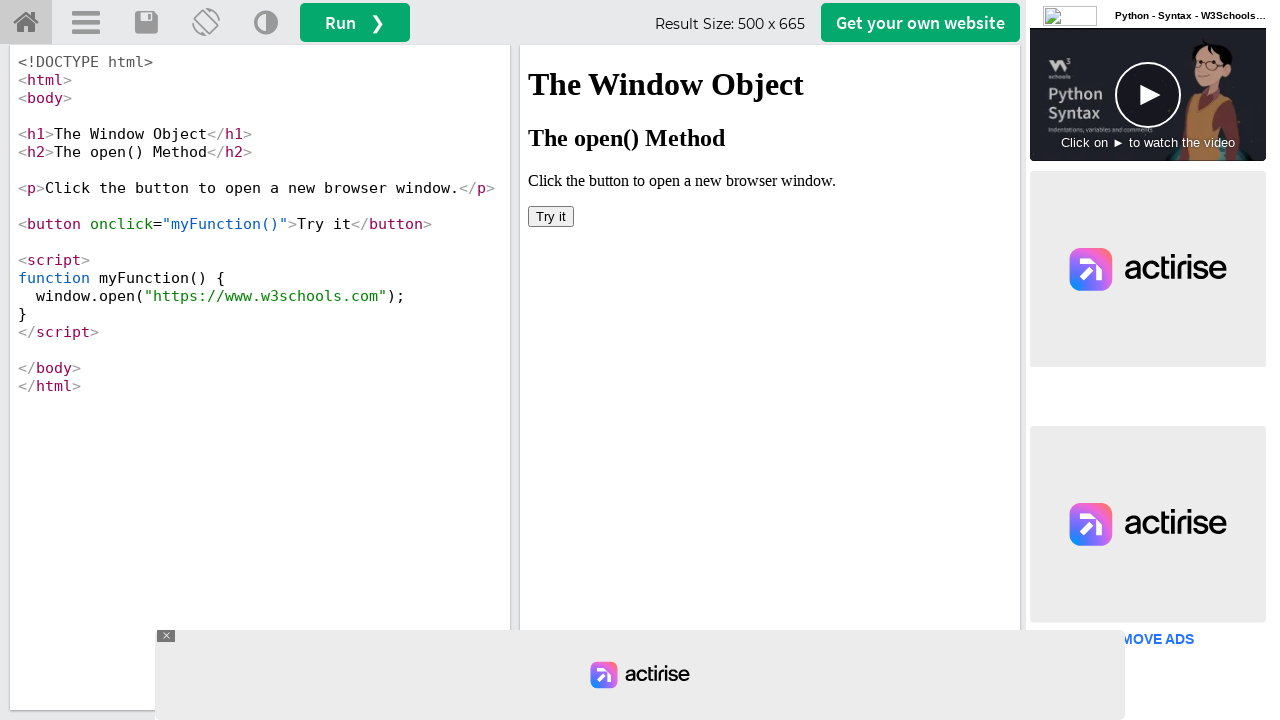

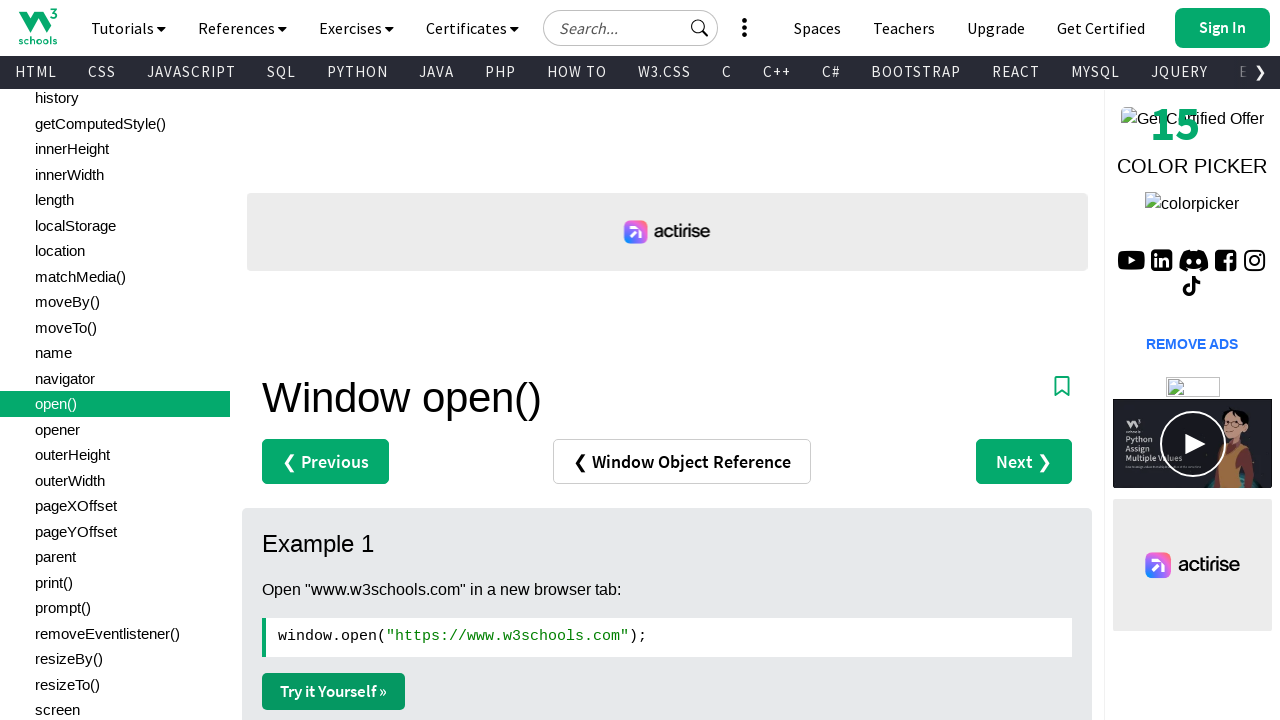